Tests Vue.js dropdown functionality by selecting different options from the dropdown menu

Starting URL: https://mikerodham.github.io/vue-dropdowns/

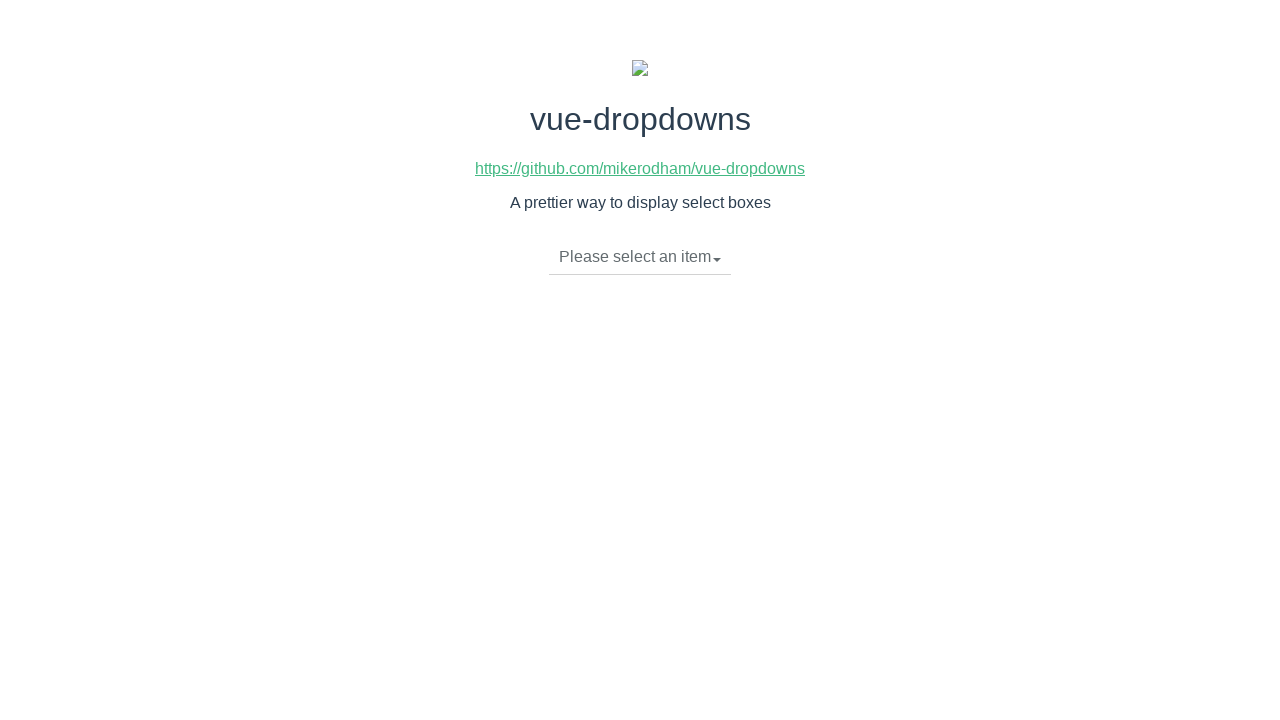

Clicked dropdown caret to open menu at (717, 260) on xpath=//span[@class='caret']
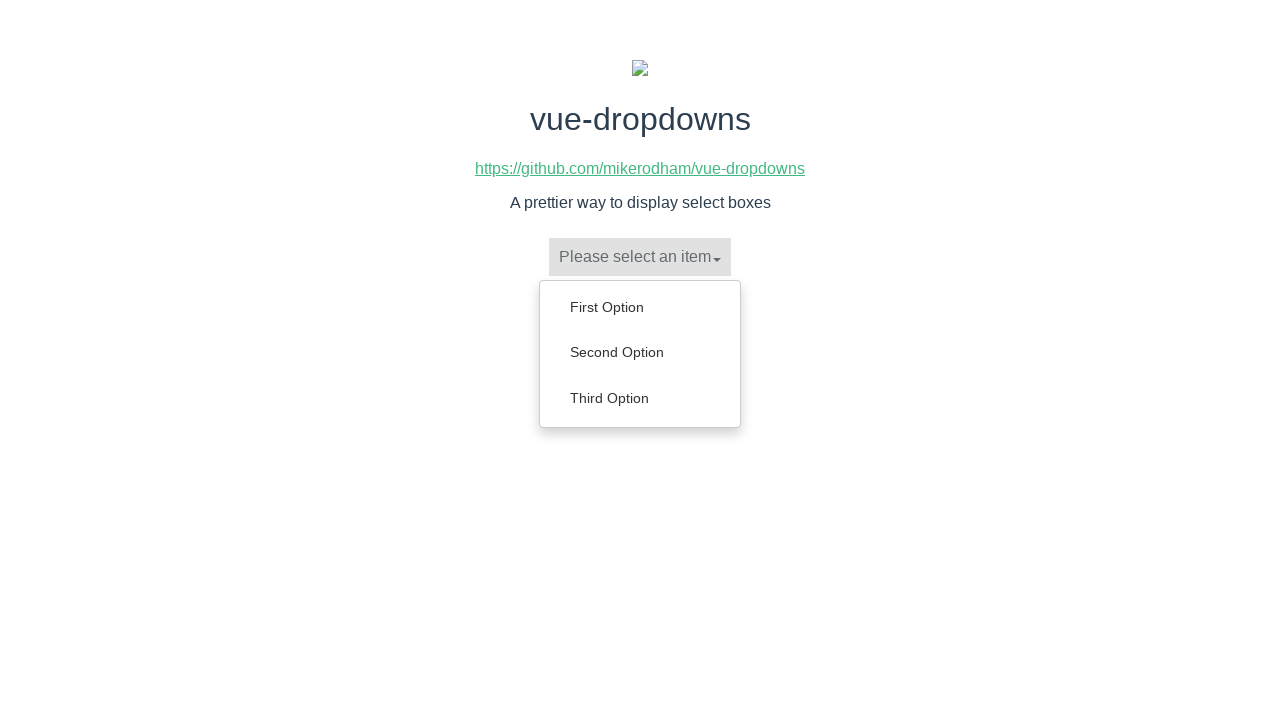

Dropdown menu items became visible
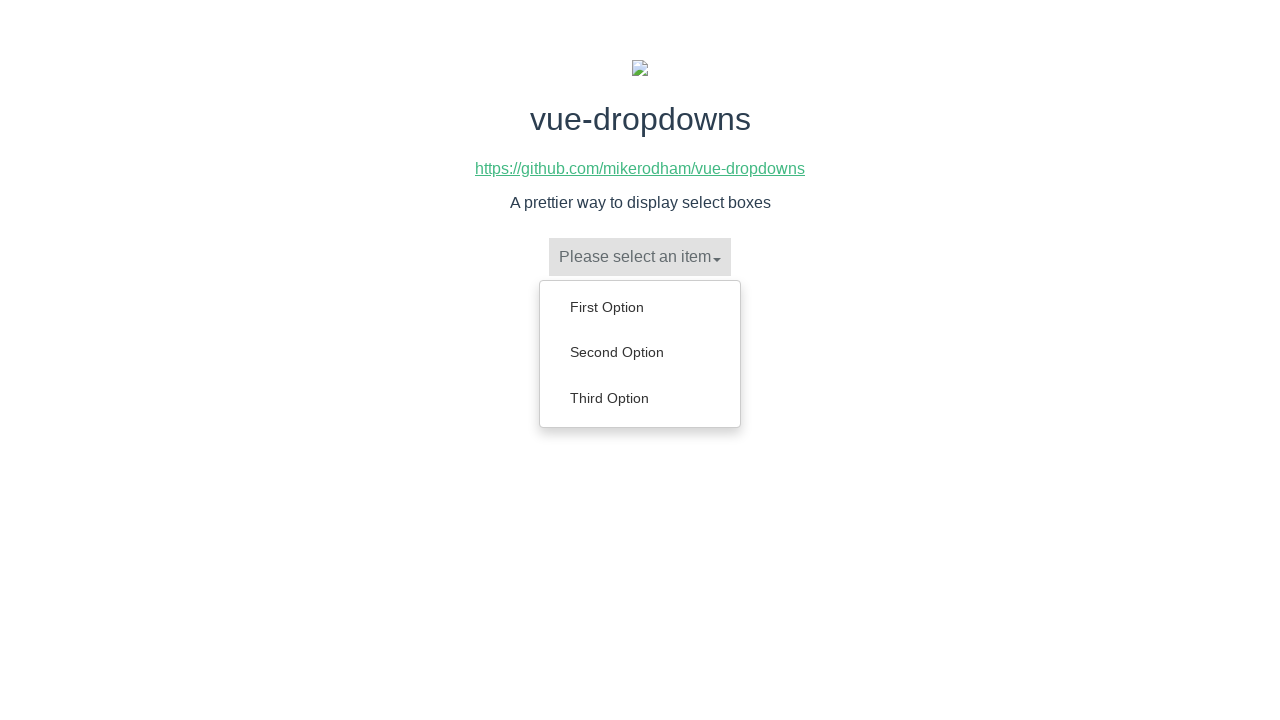

Selected 'Third Option' from dropdown menu at (640, 398) on ul.dropdown-menu a >> internal:has-text="Third Option"i
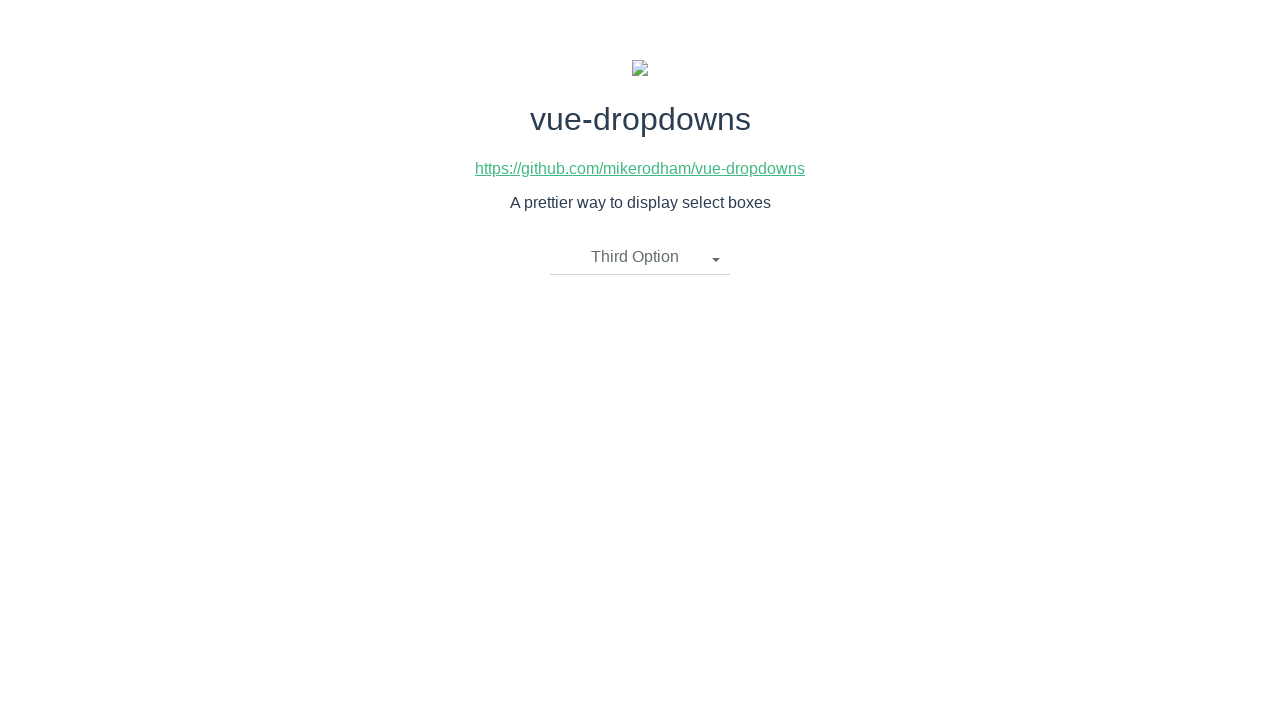

Clicked dropdown caret to open menu at (716, 260) on xpath=//span[@class='caret']
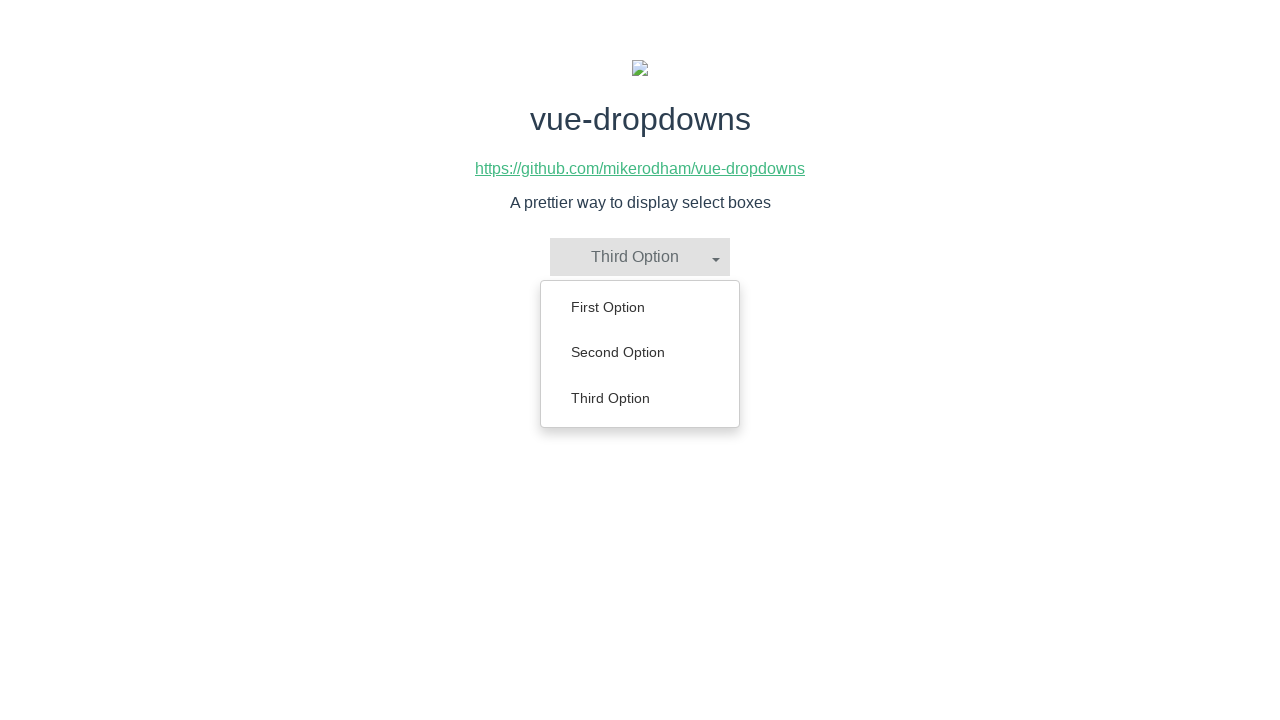

Dropdown menu items became visible
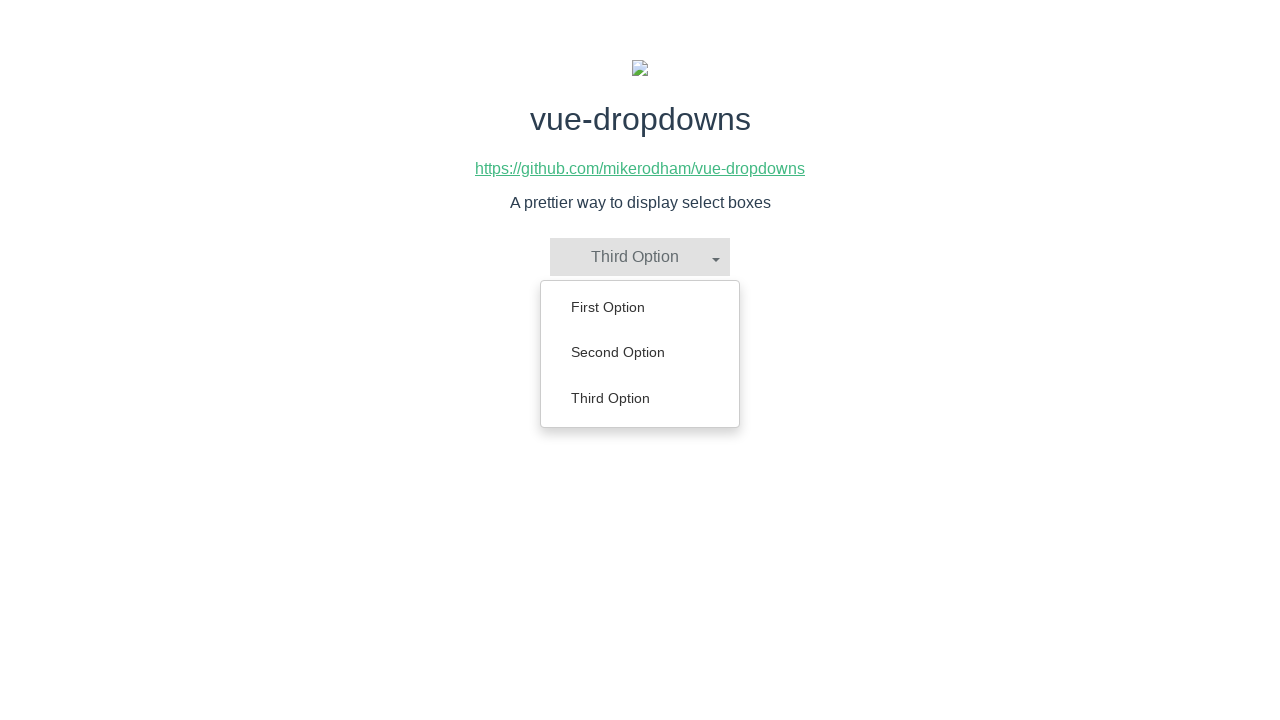

Selected 'First Option' from dropdown menu at (640, 307) on ul.dropdown-menu a >> internal:has-text="First Option"i
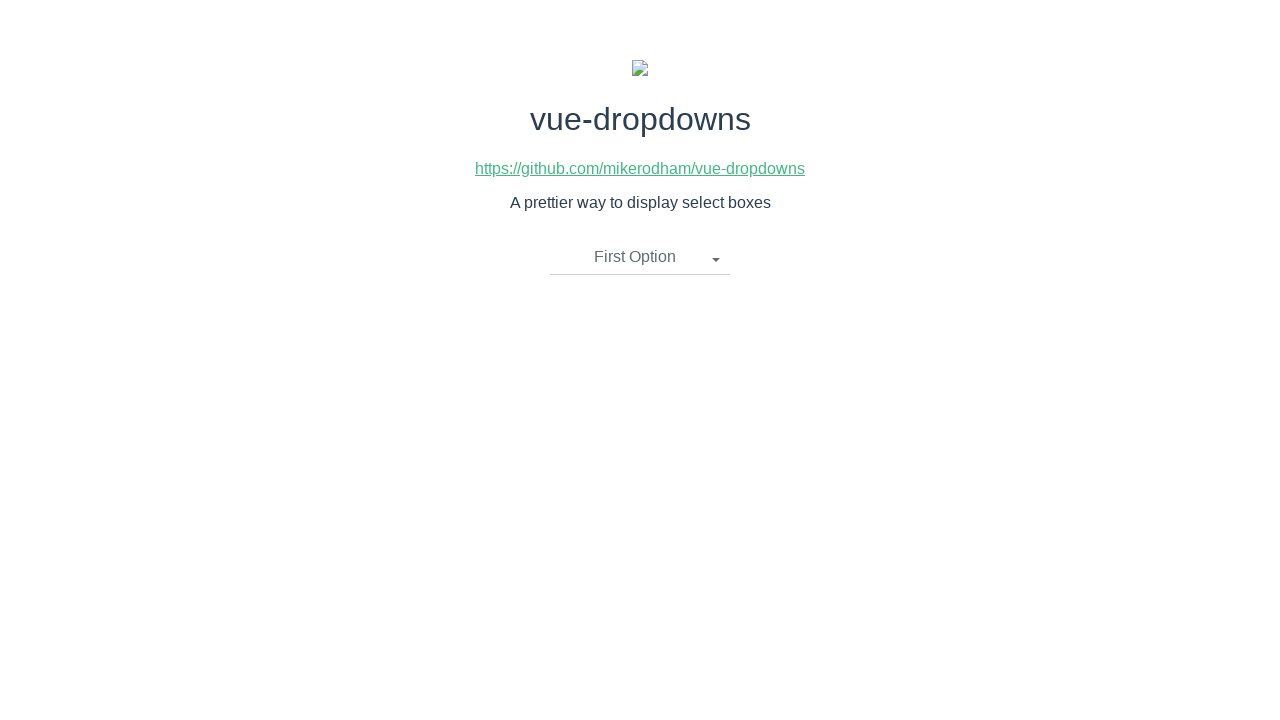

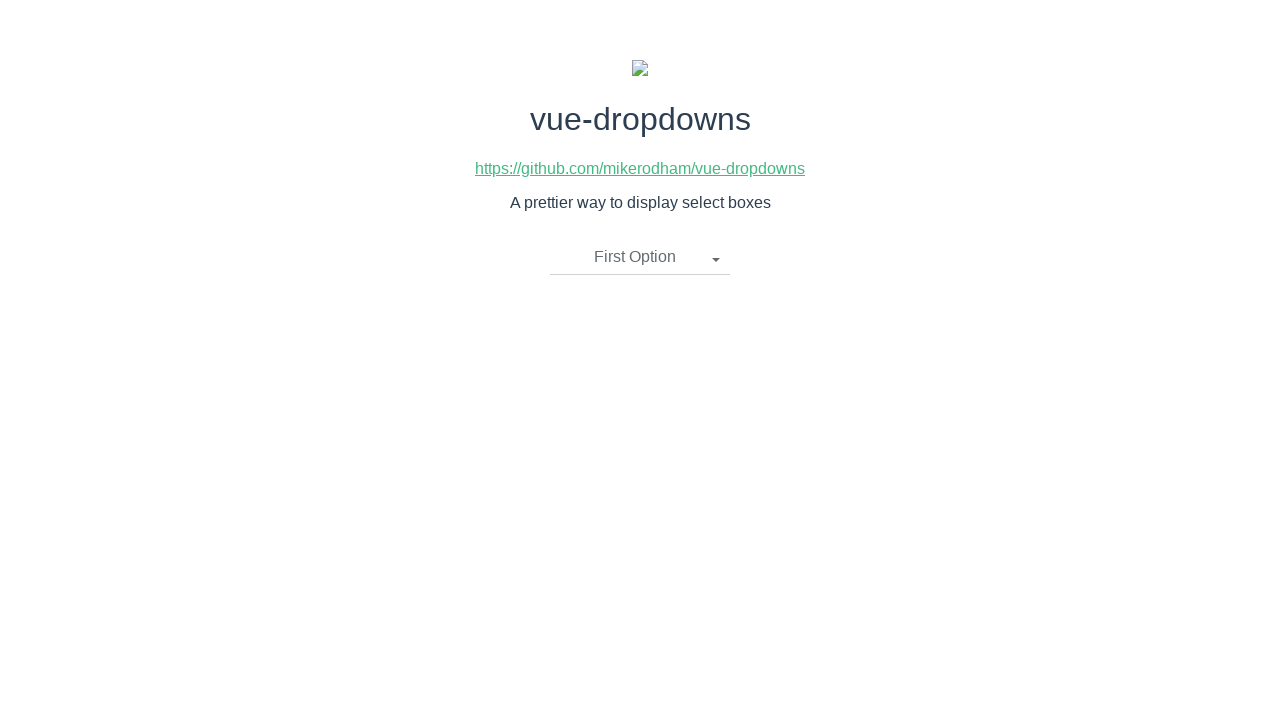